Tests various UI controls on a practice page including dropdown selection, radio button clicks, and checkbox interactions without submitting login

Starting URL: https://rahulshettyacademy.com/loginpagePractise/

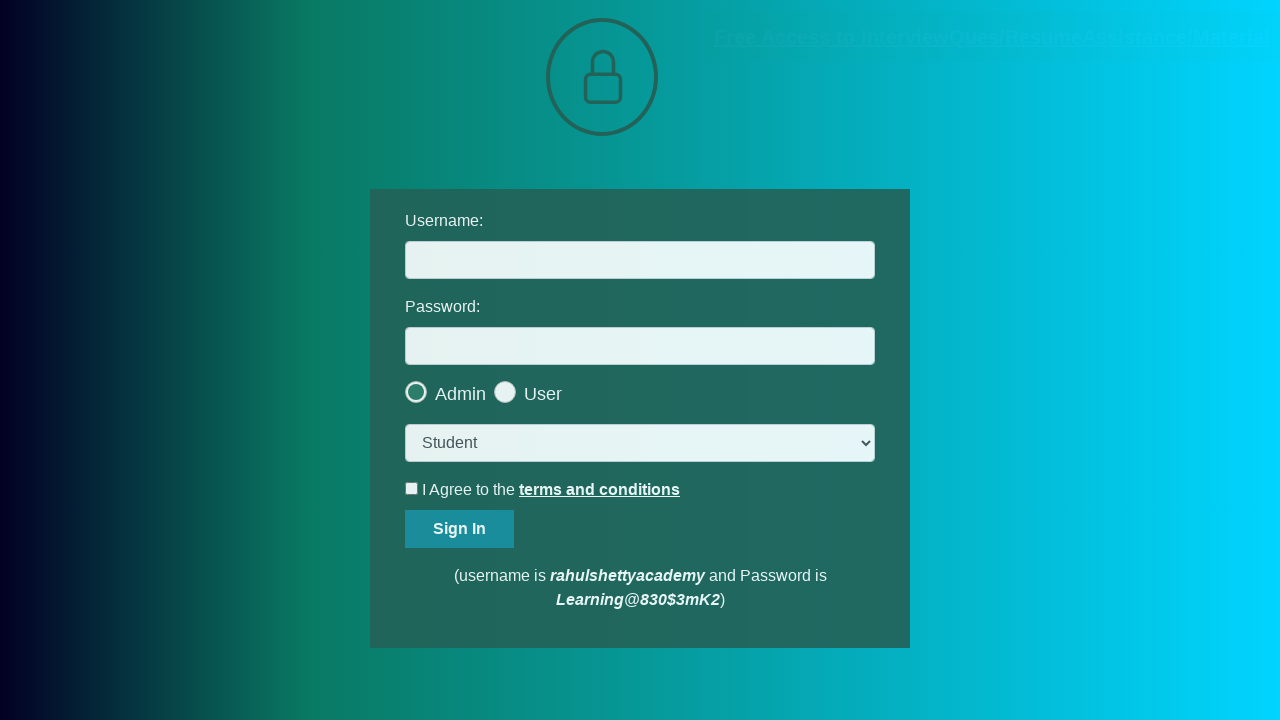

Navigated to practice login page
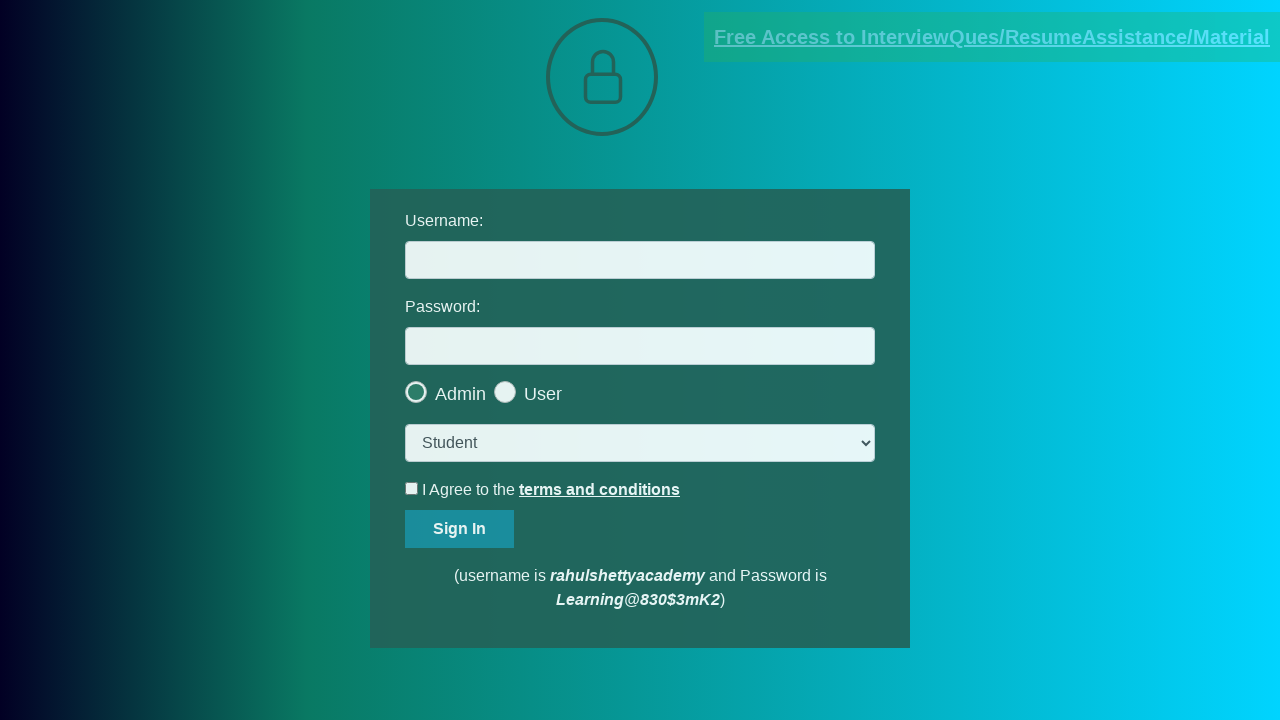

Selected 'consult' option from dropdown menu on select.form-control
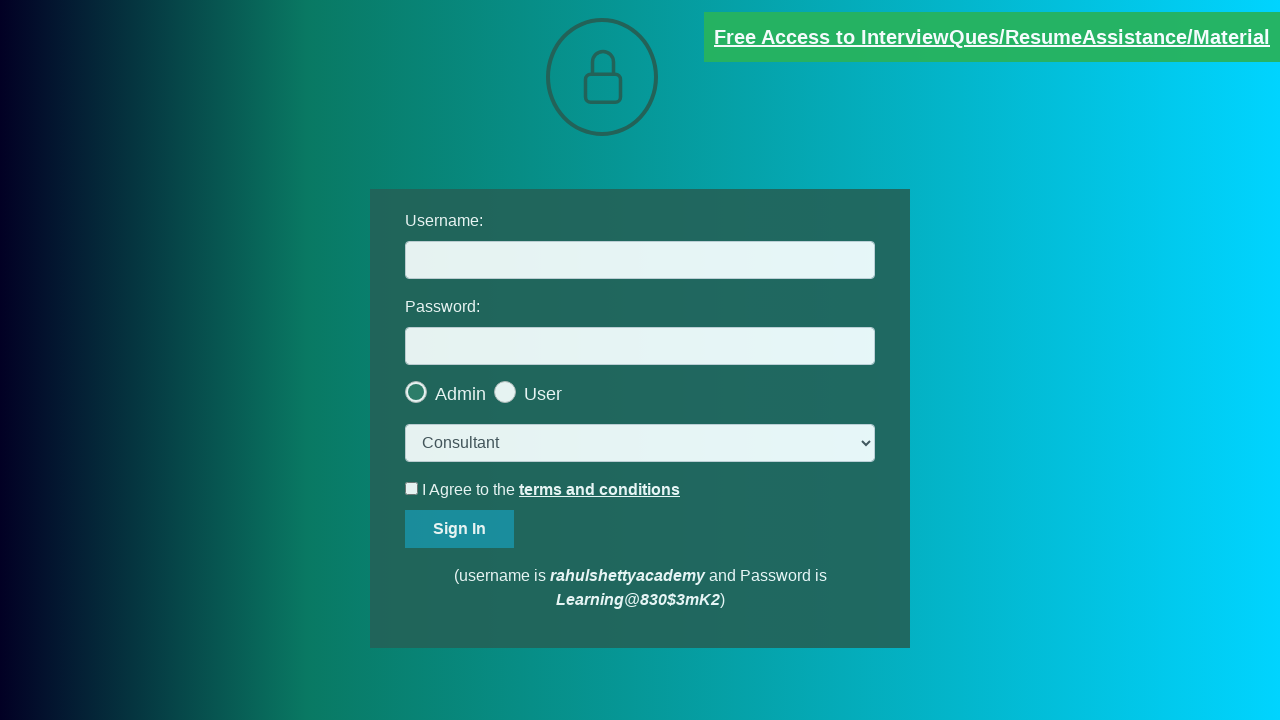

Clicked the last radio button option at (543, 394) on .radiotextsty >> nth=-1
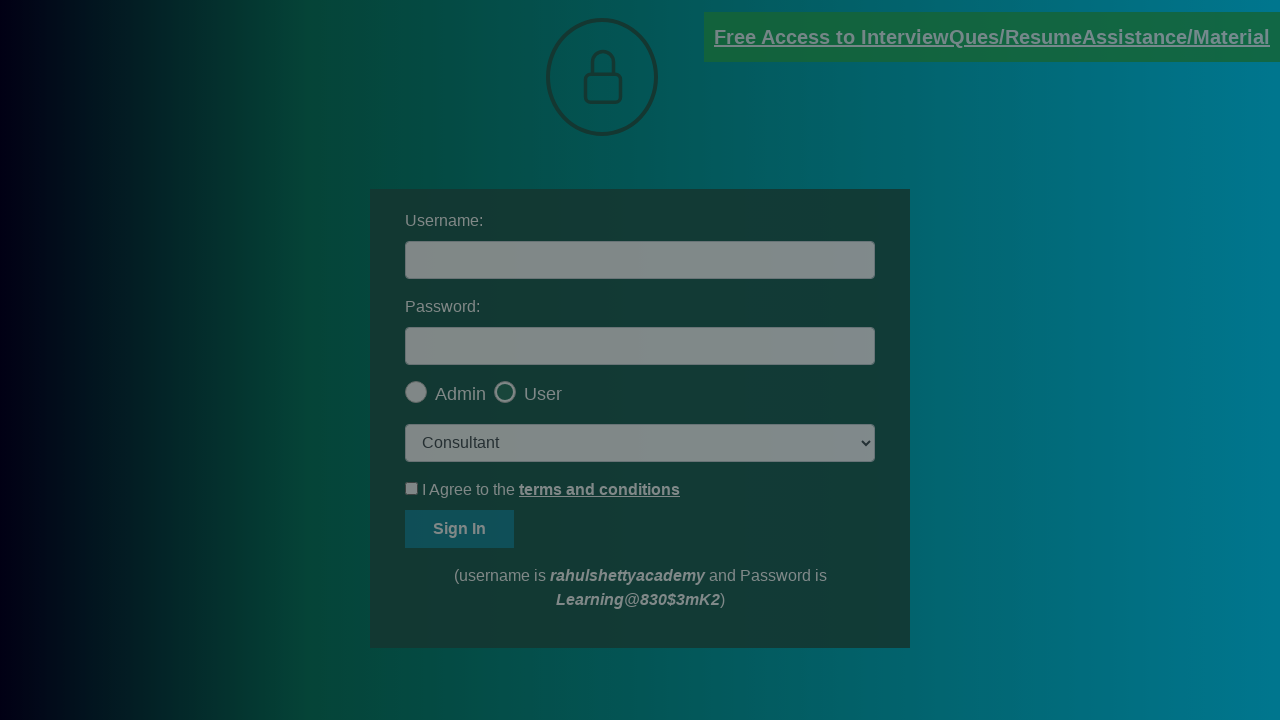

Clicked OK button on popup at (698, 144) on #okayBtn
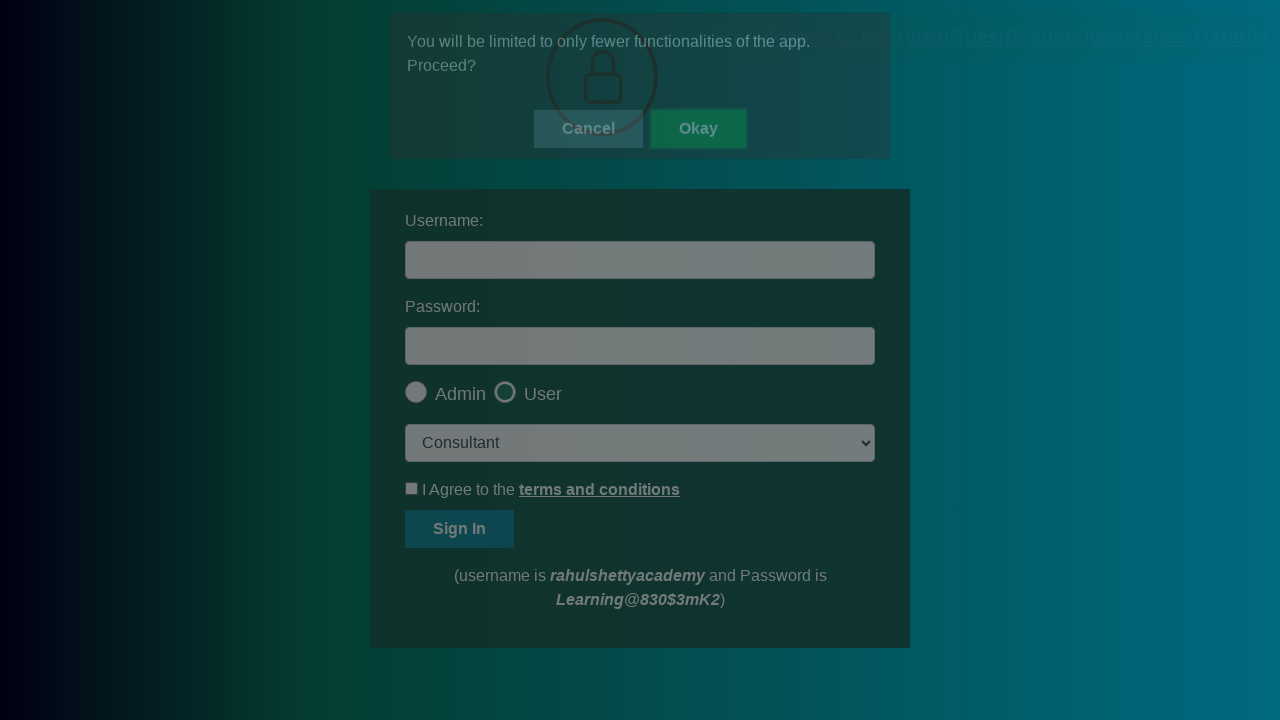

Verified last radio button is checked
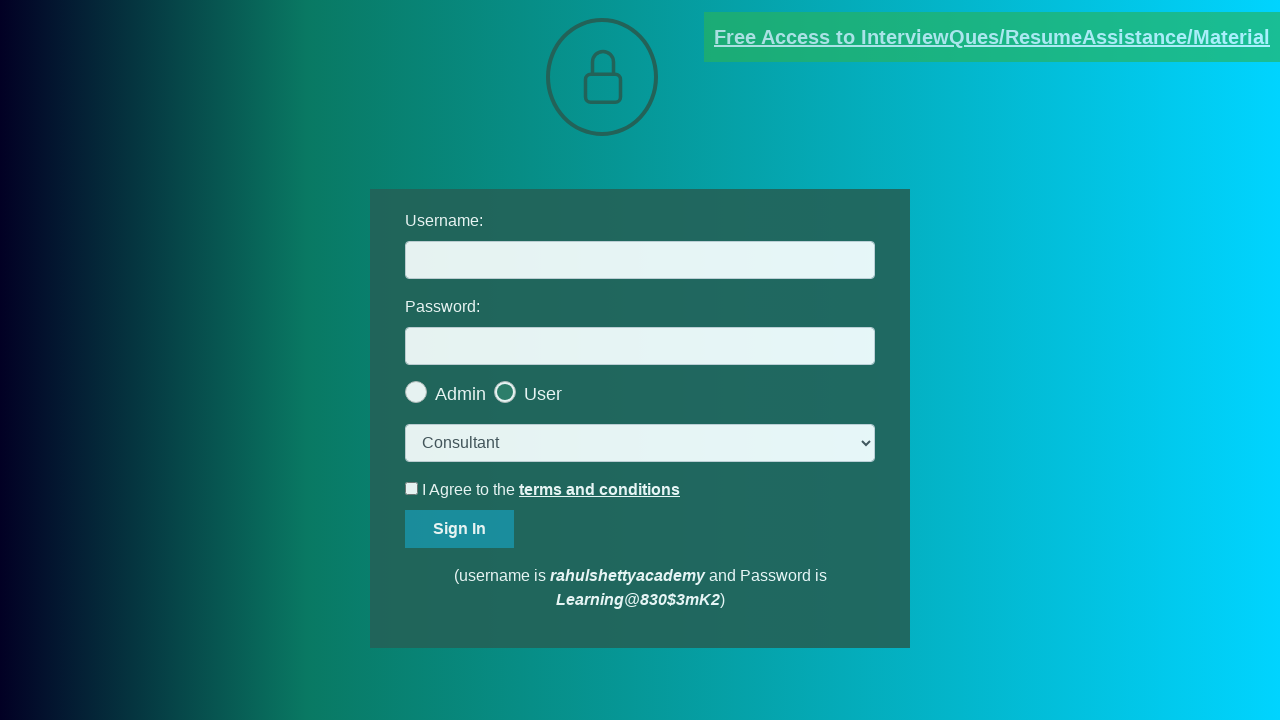

Clicked terms checkbox to check it at (412, 488) on #terms
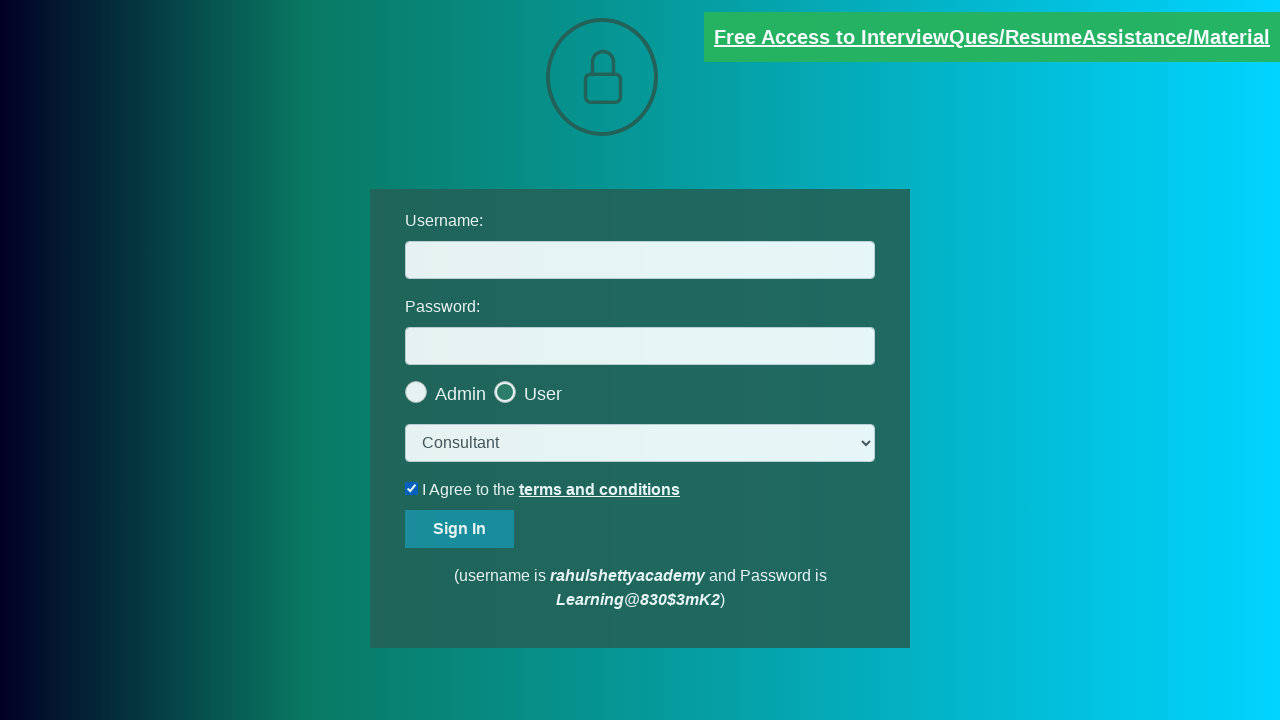

Verified terms checkbox is checked
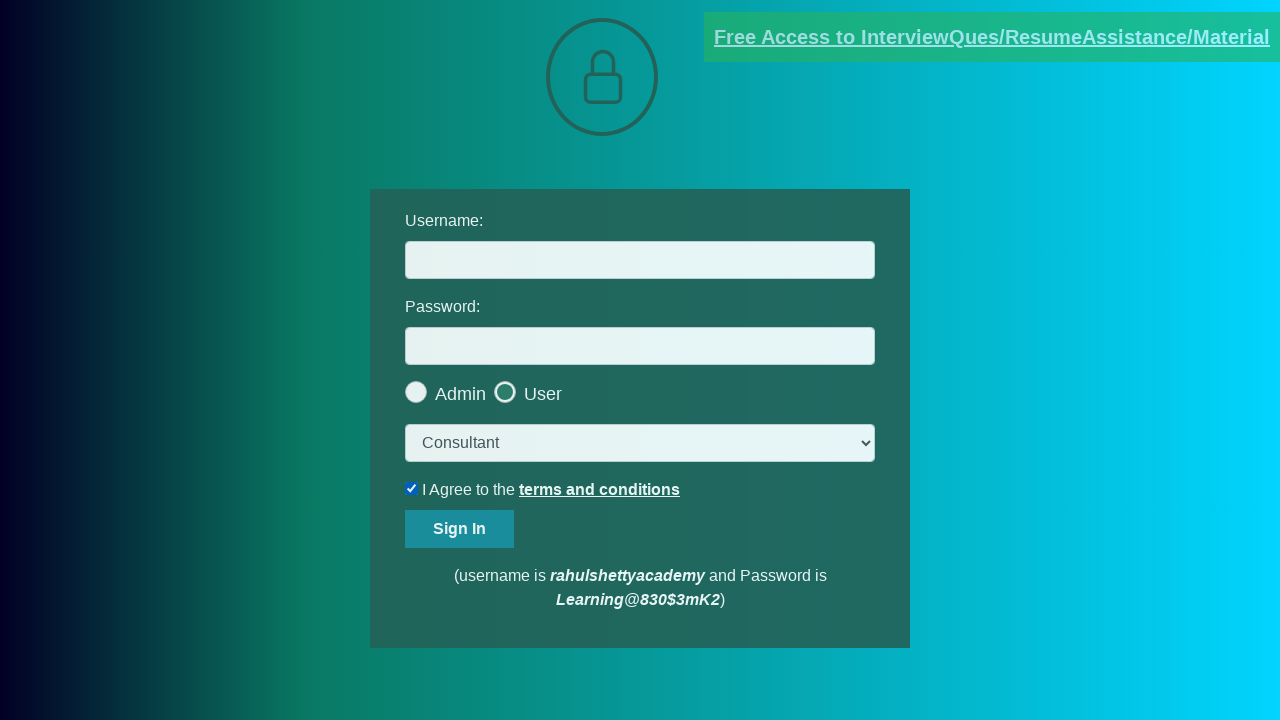

Unchecked the terms checkbox at (412, 488) on #terms
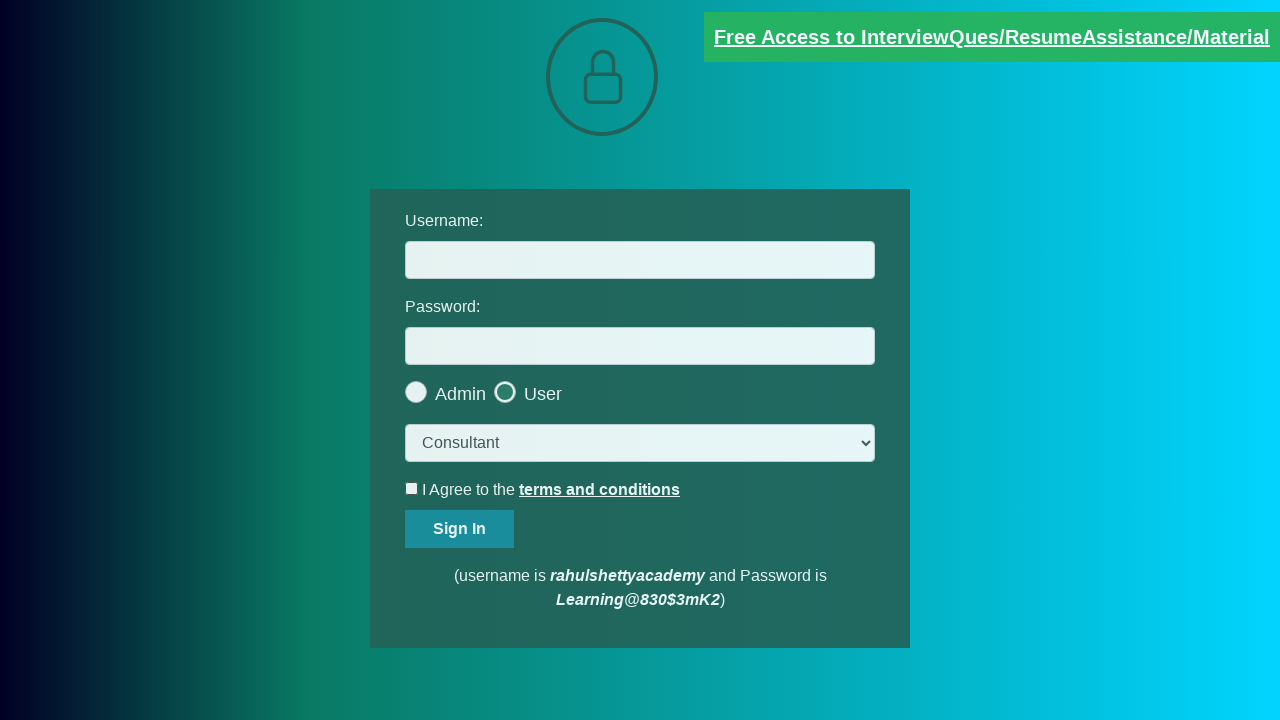

Verified blinking text link has correct 'blinkingText' class attribute
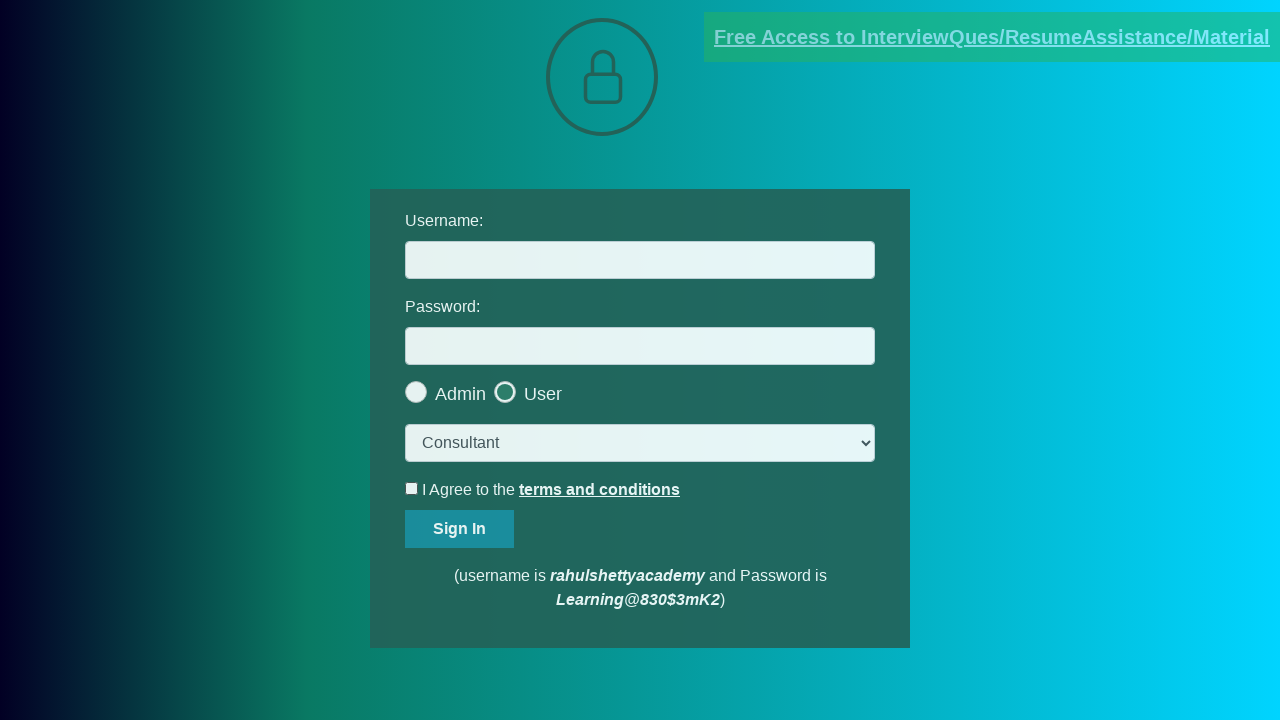

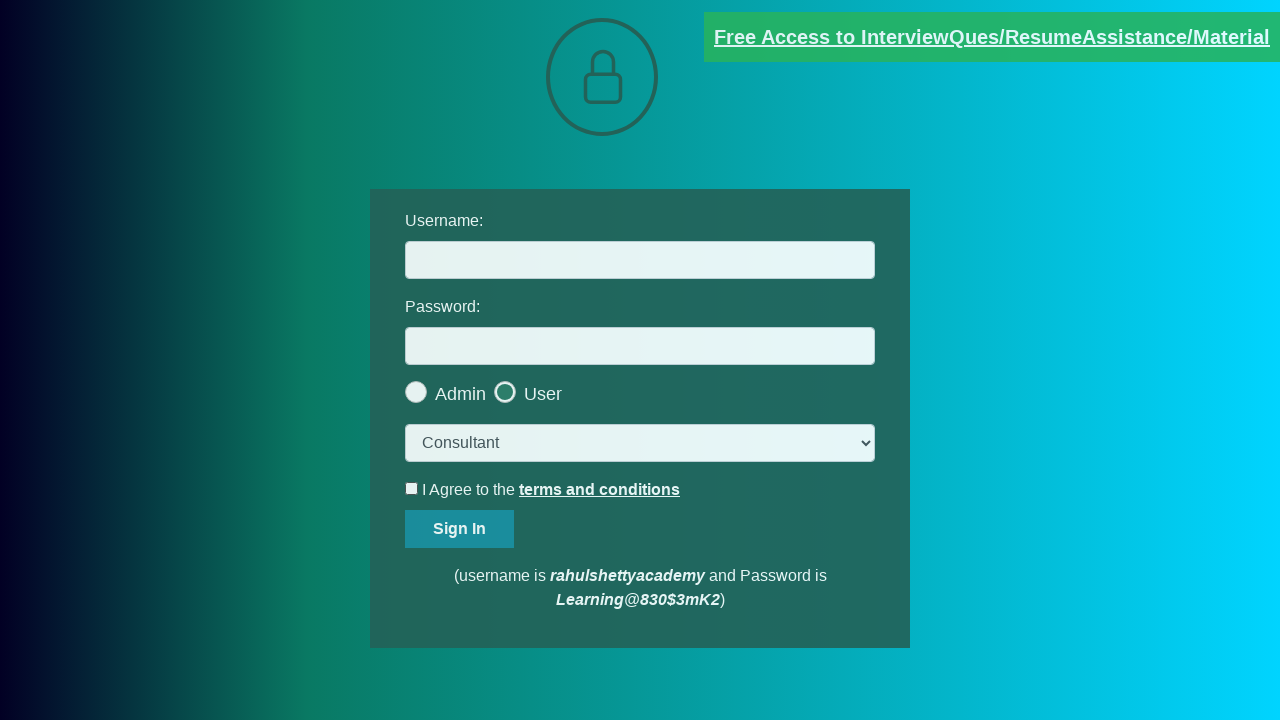